Navigates to Find a park page and tests the "Load more results" functionality by clicking the button multiple times to load additional park cards.

Starting URL: https://bcparks.ca/

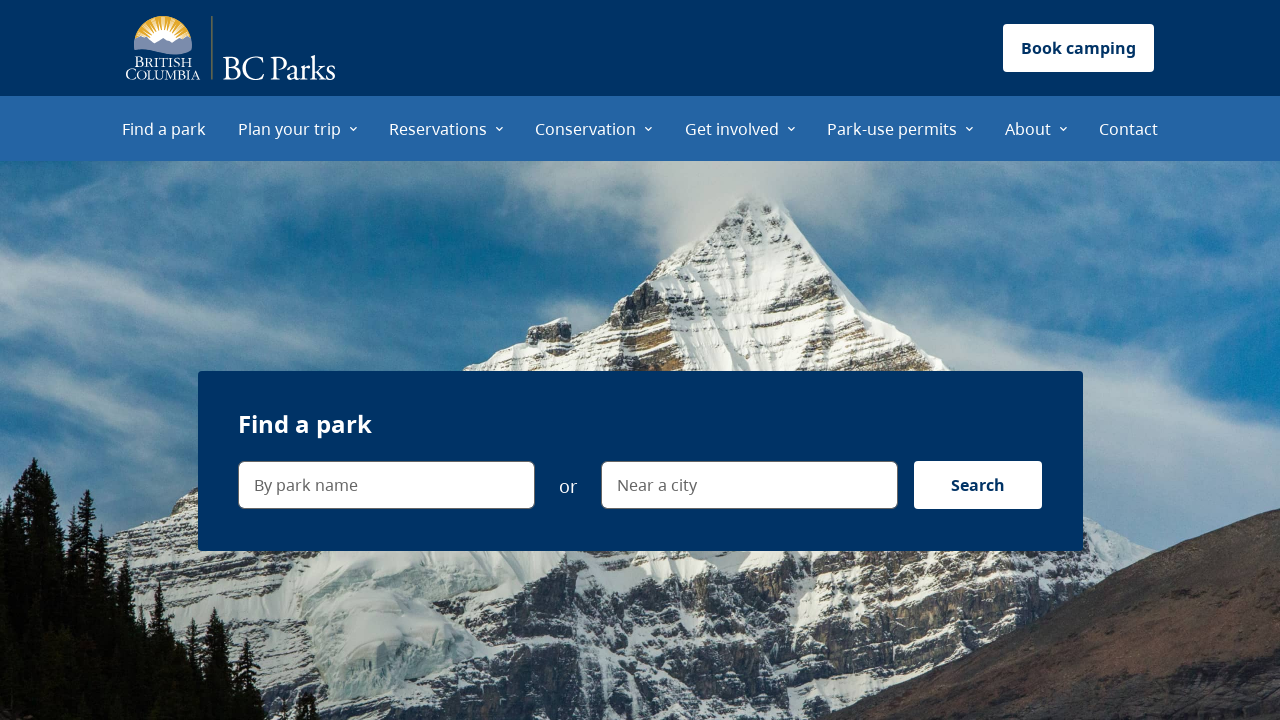

Clicked on 'Find a park' menu item at (164, 128) on internal:role=menuitem[name="Find a park"i]
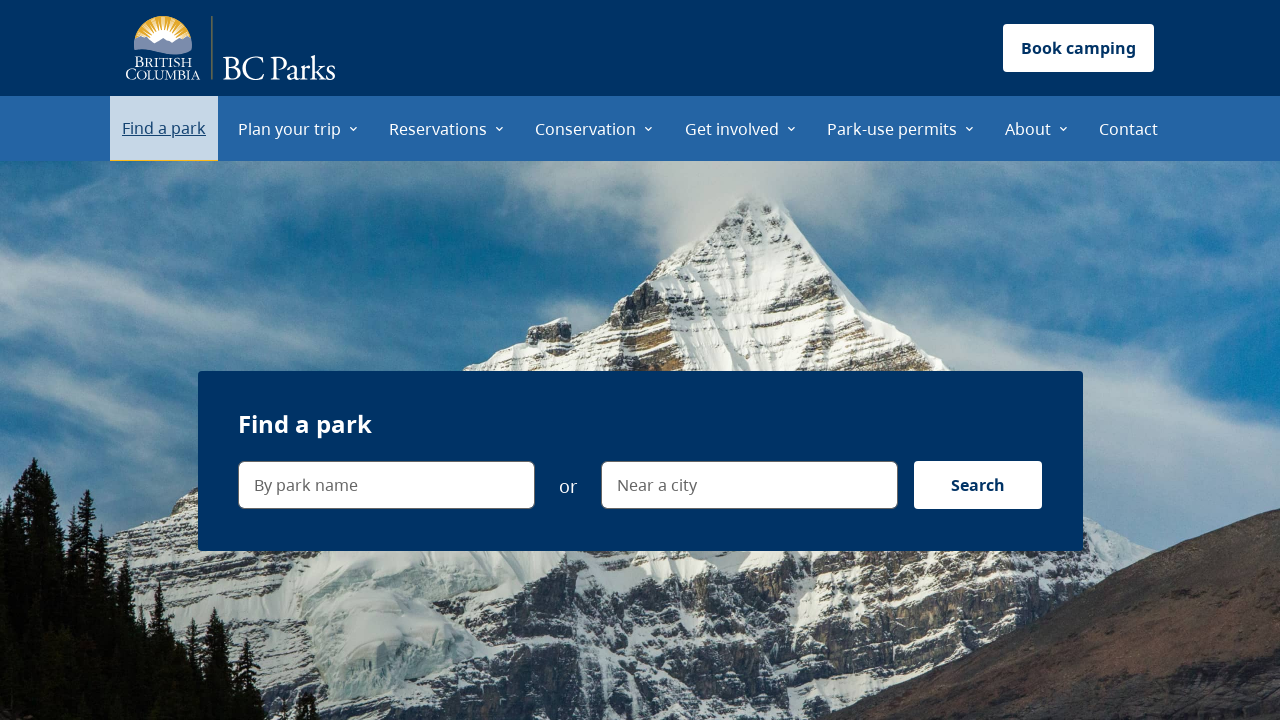

Waited for page to reach network idle state
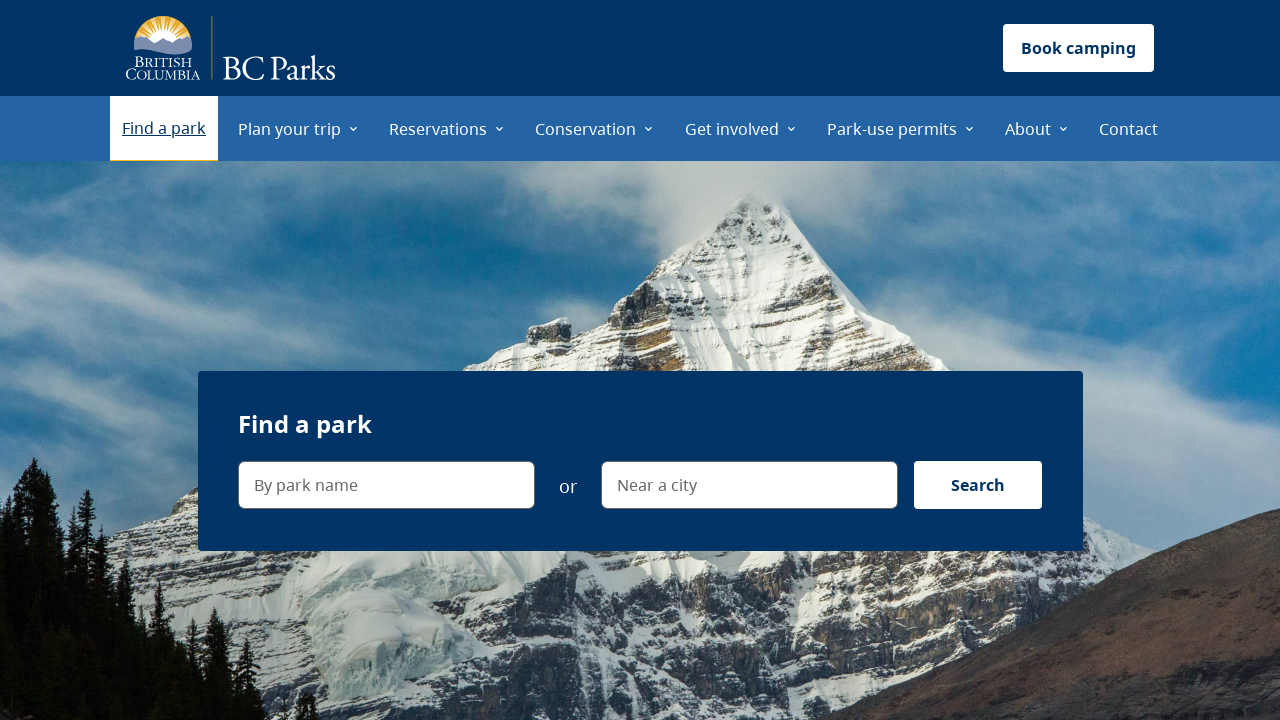

Verified URL is https://bcparks.ca/find-a-park/
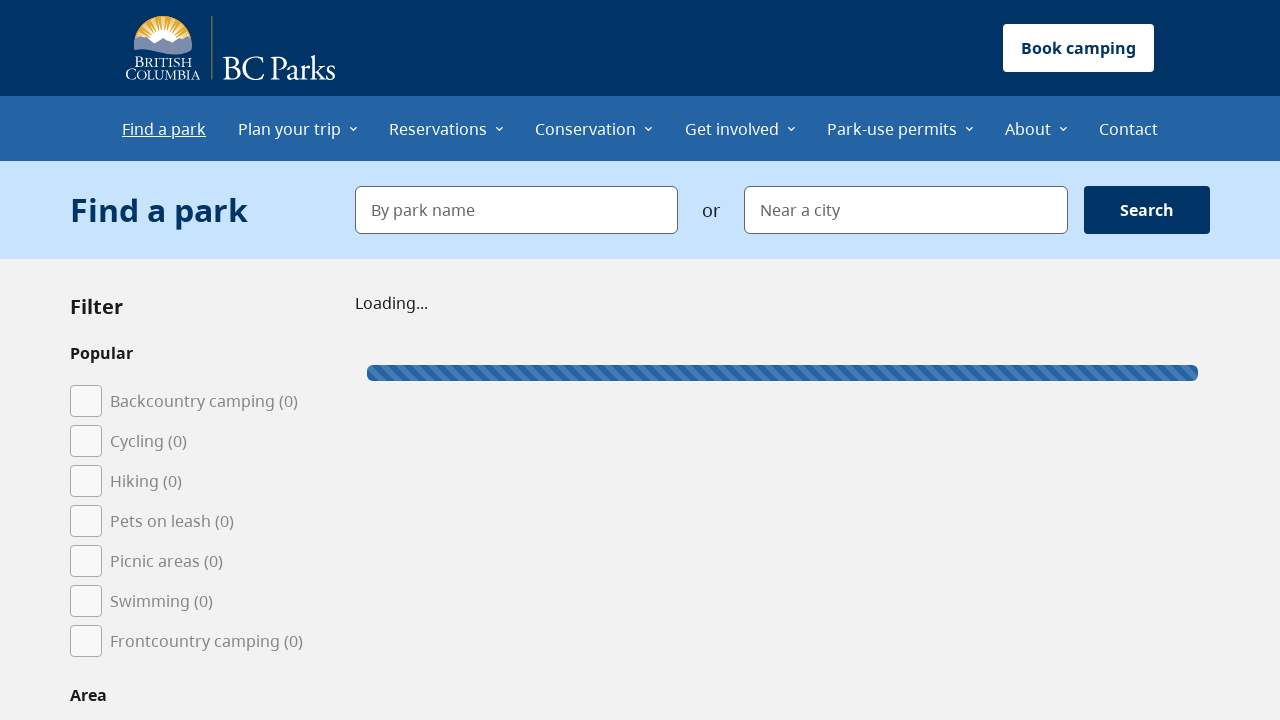

'Load more results' button is visible
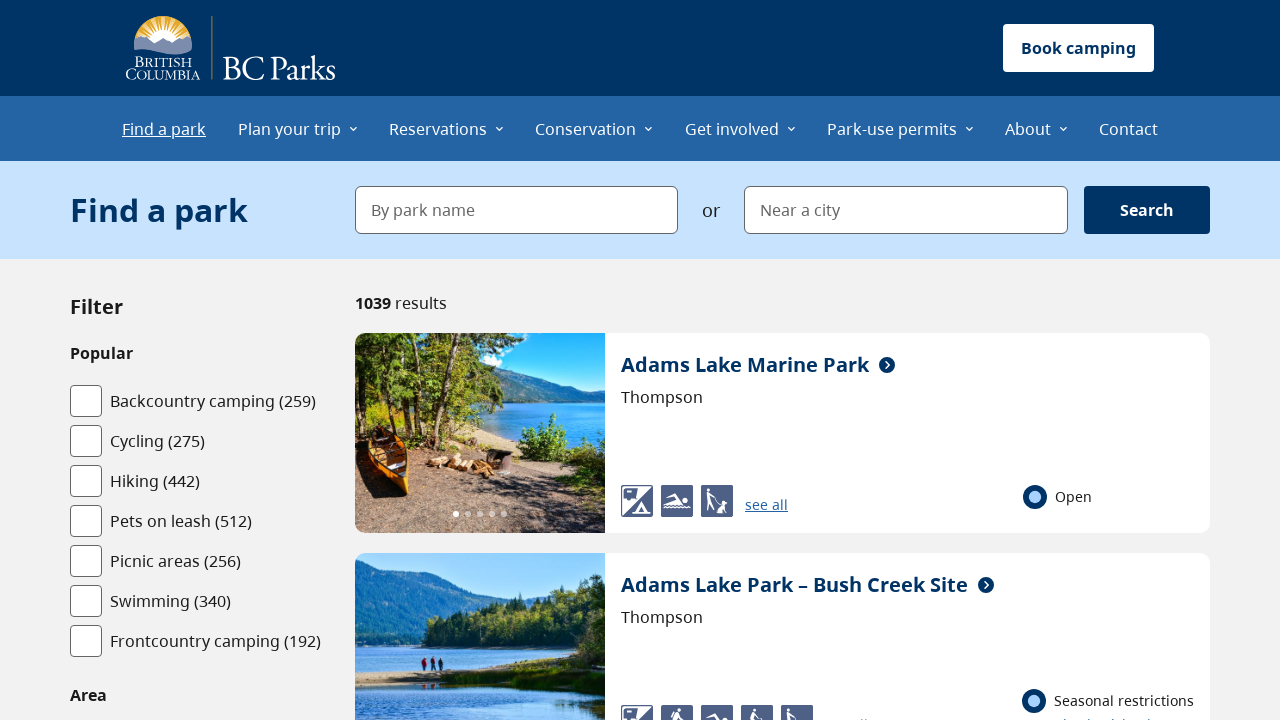

Clicked 'Load more results' button for the first time at (782, 361) on internal:role=button[name="Load more results"i]
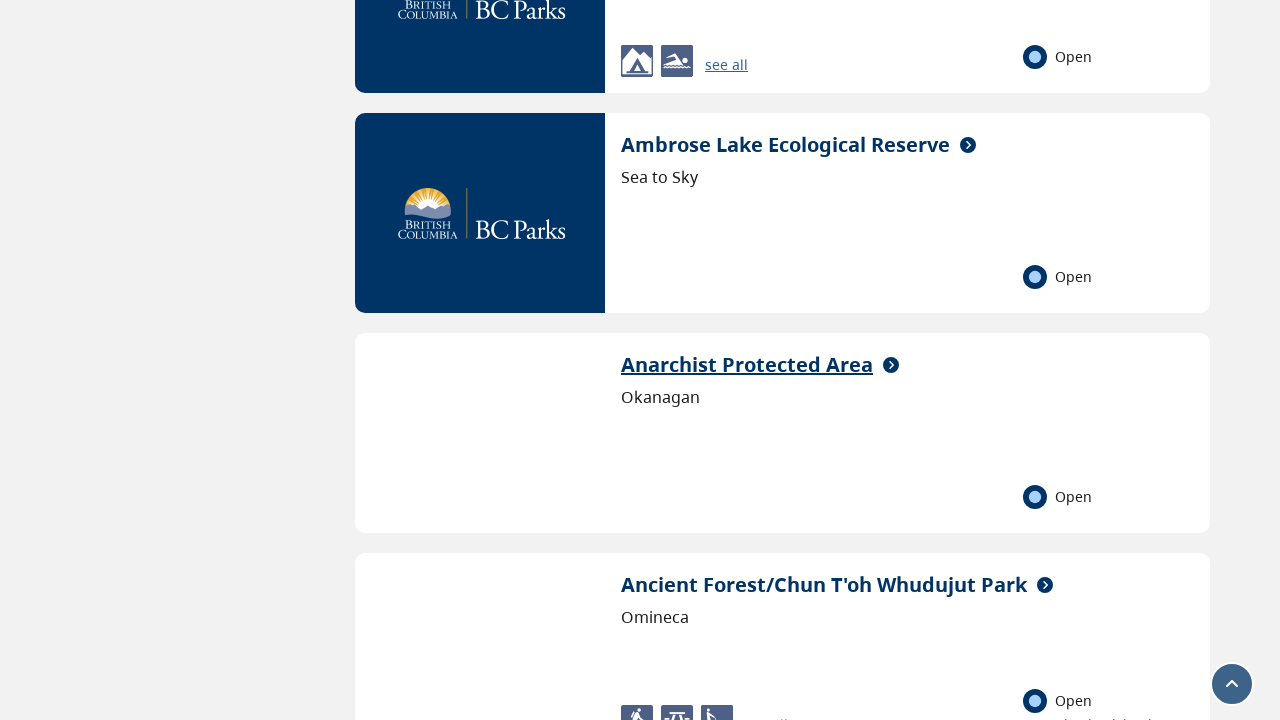

First batch of additional results loaded - 'Anarchist Protected Area' is visible
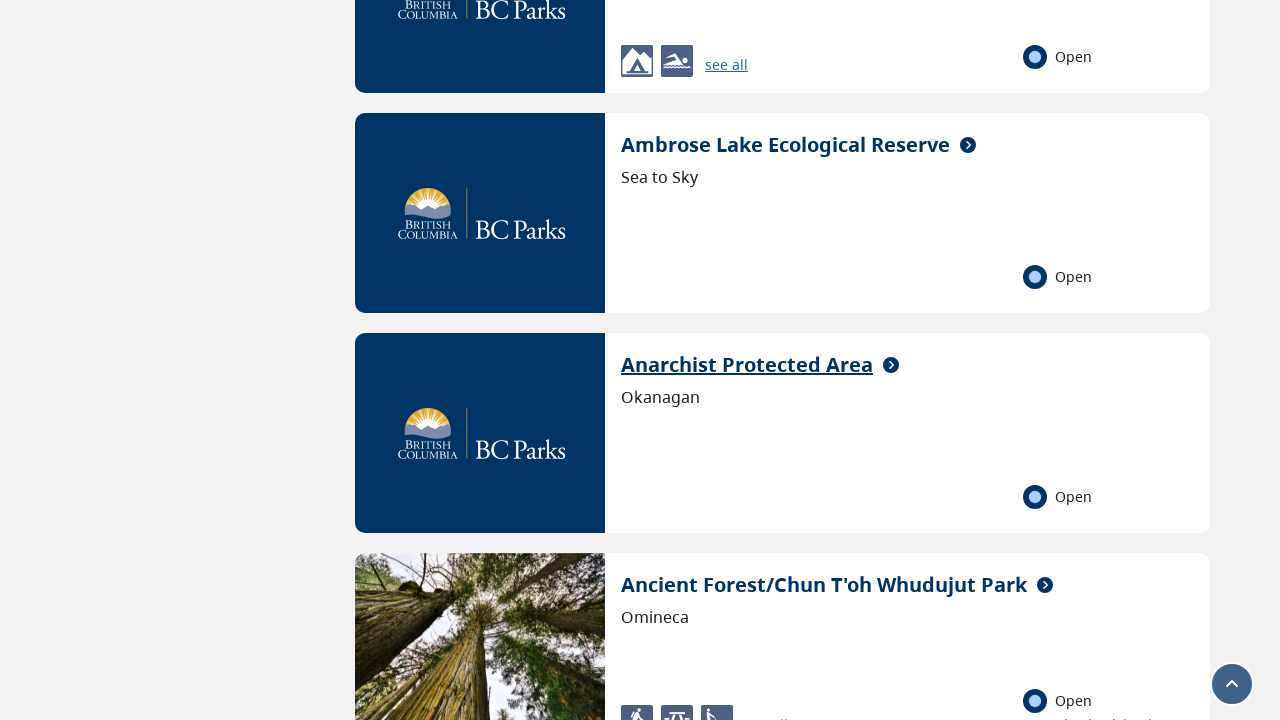

Clicked 'Load more results' button for the second time at (782, 361) on internal:role=button[name="Load more results"i]
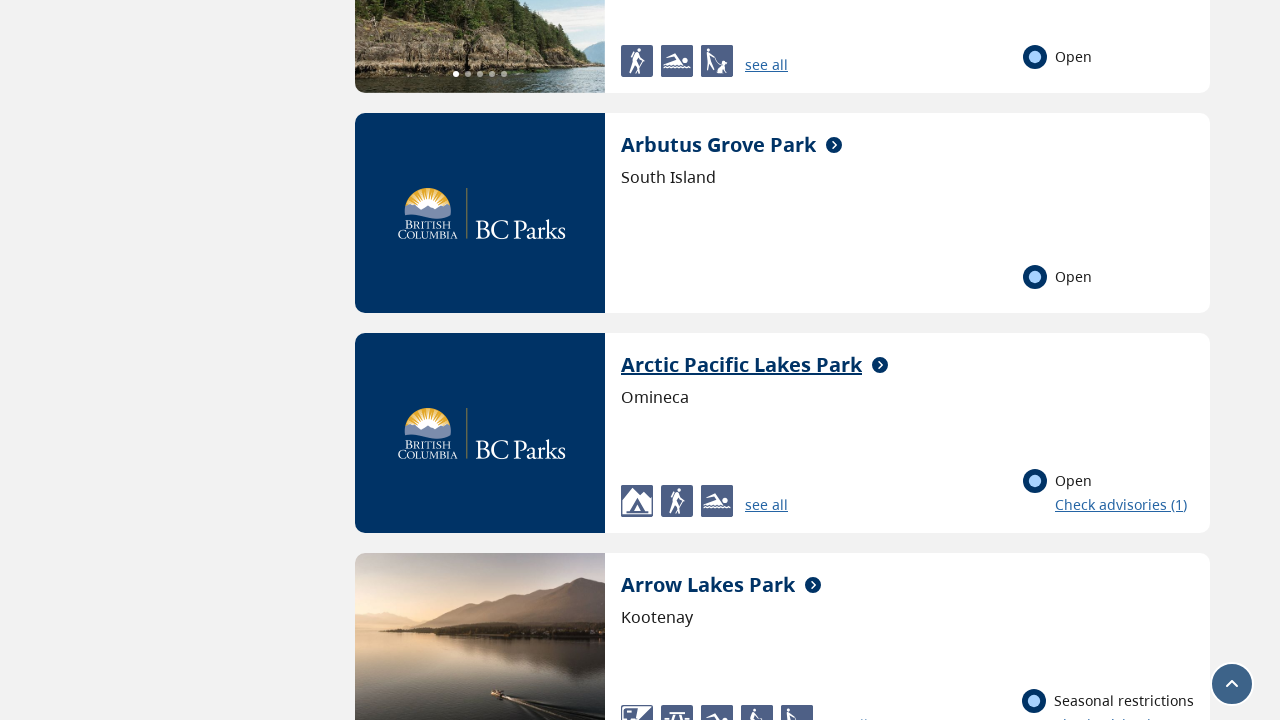

Second batch of additional results loaded - 'Arctic Pacific Lakes Park' is visible
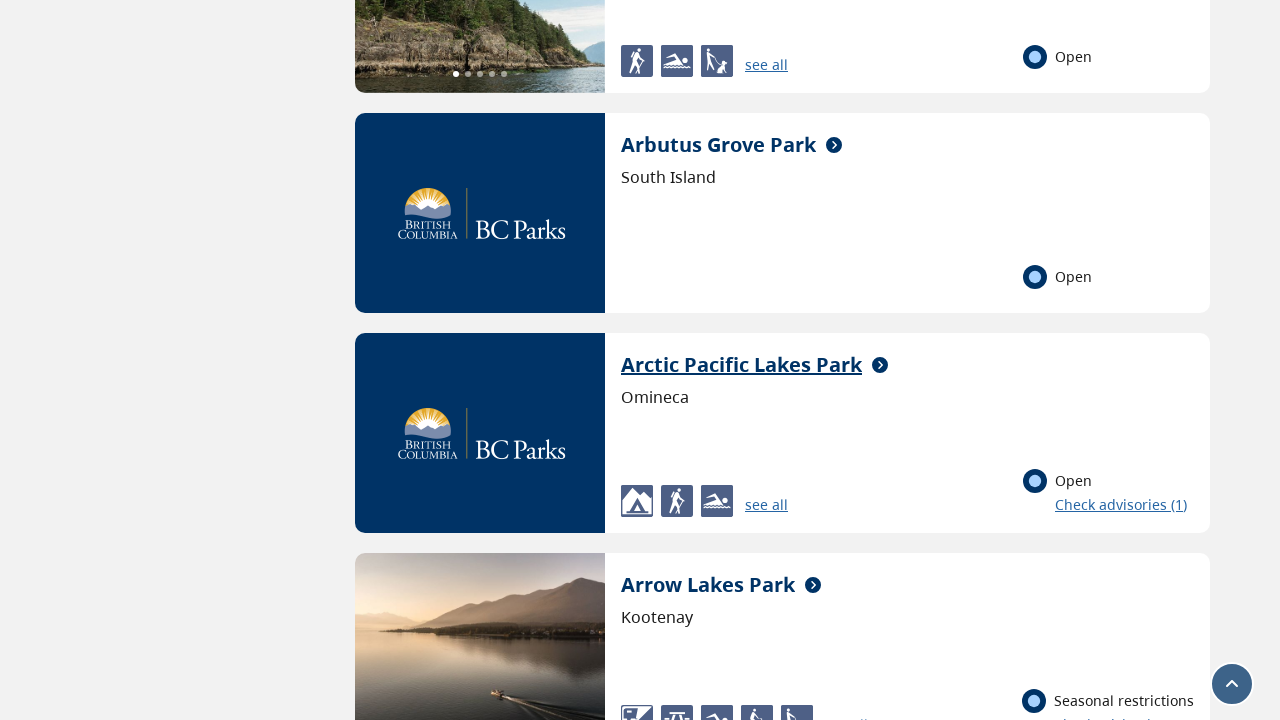

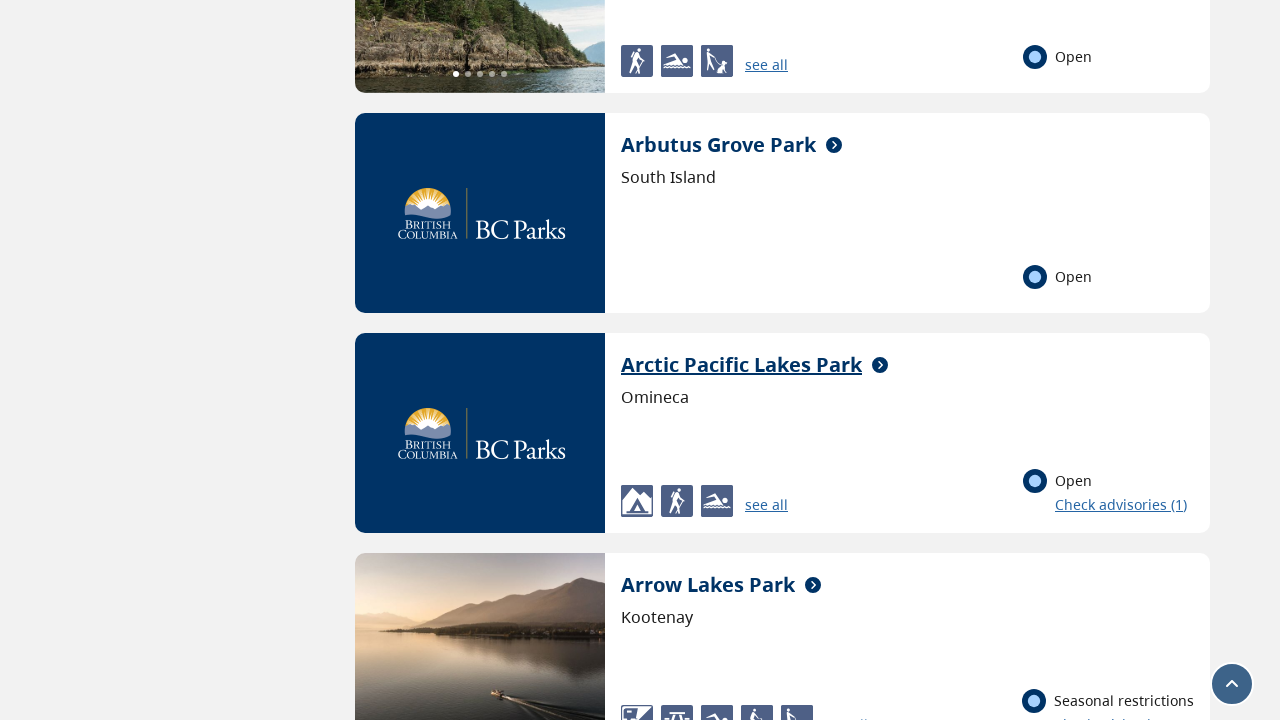